Tests tooltip functionality by hovering over an age input field to display tooltip text

Starting URL: https://automationfc.github.io/jquery-tooltip/

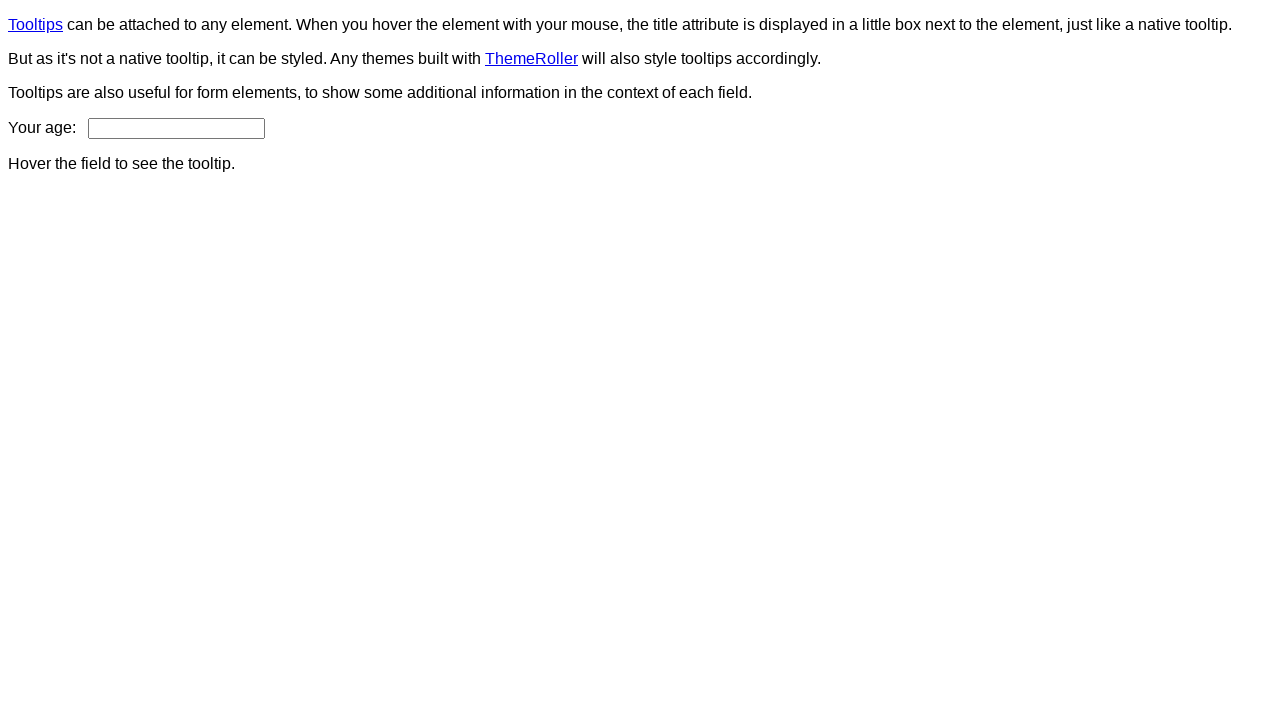

Hovered over age input field to trigger tooltip at (176, 128) on input#age
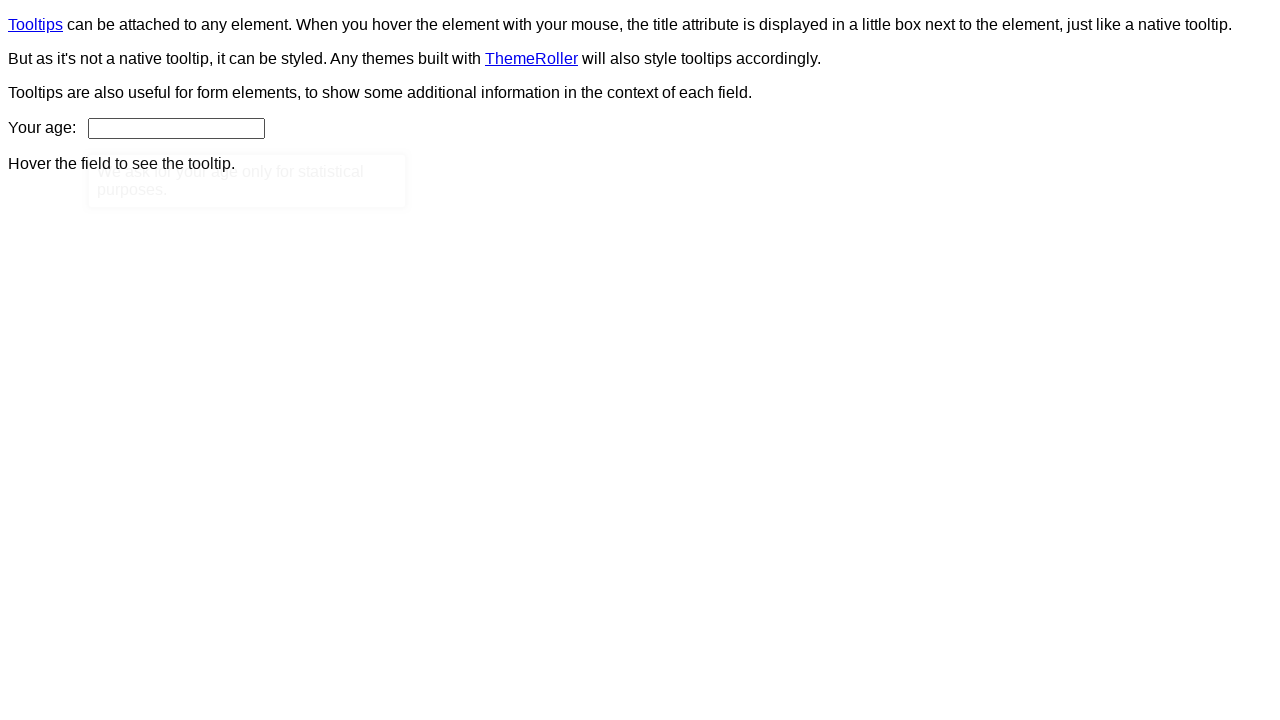

Tooltip text is displayed and visible
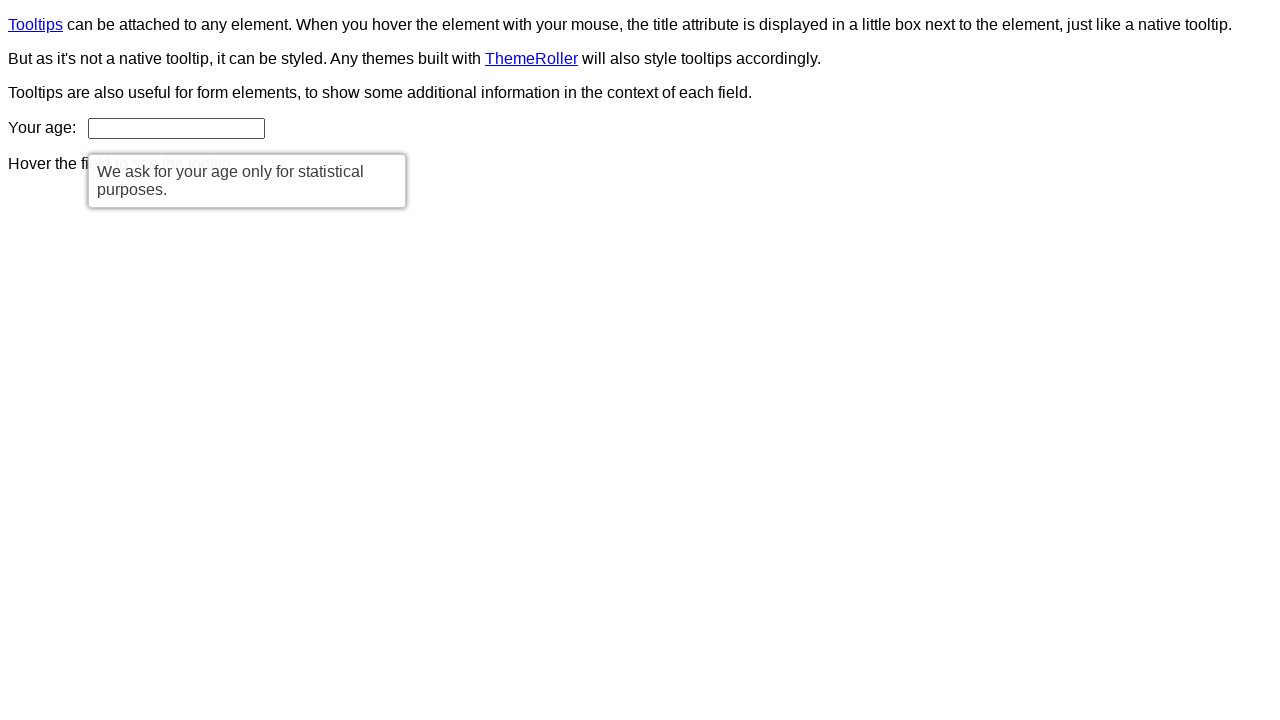

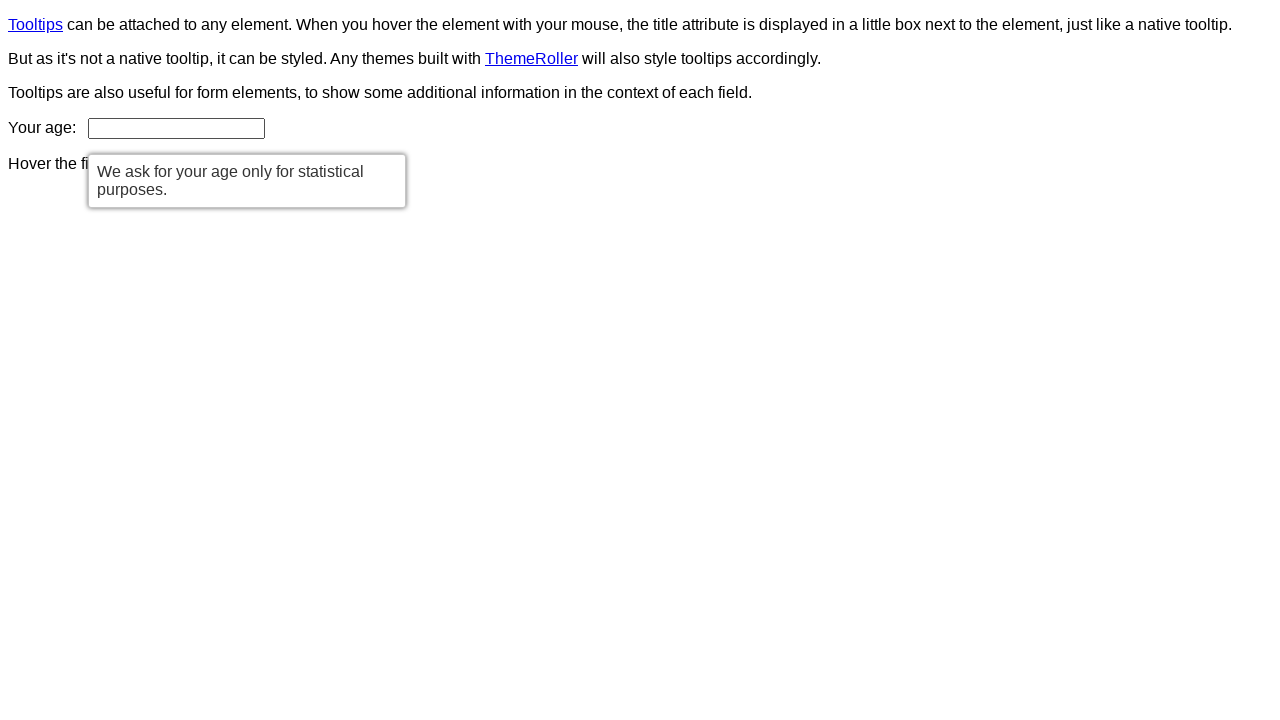